Tests the search functionality on Playwright documentation site by verifying the search container is visible, can be opened/closed with keyboard shortcuts and clicks, and that the search input can be filled and cleared.

Starting URL: https://playwright.dev/

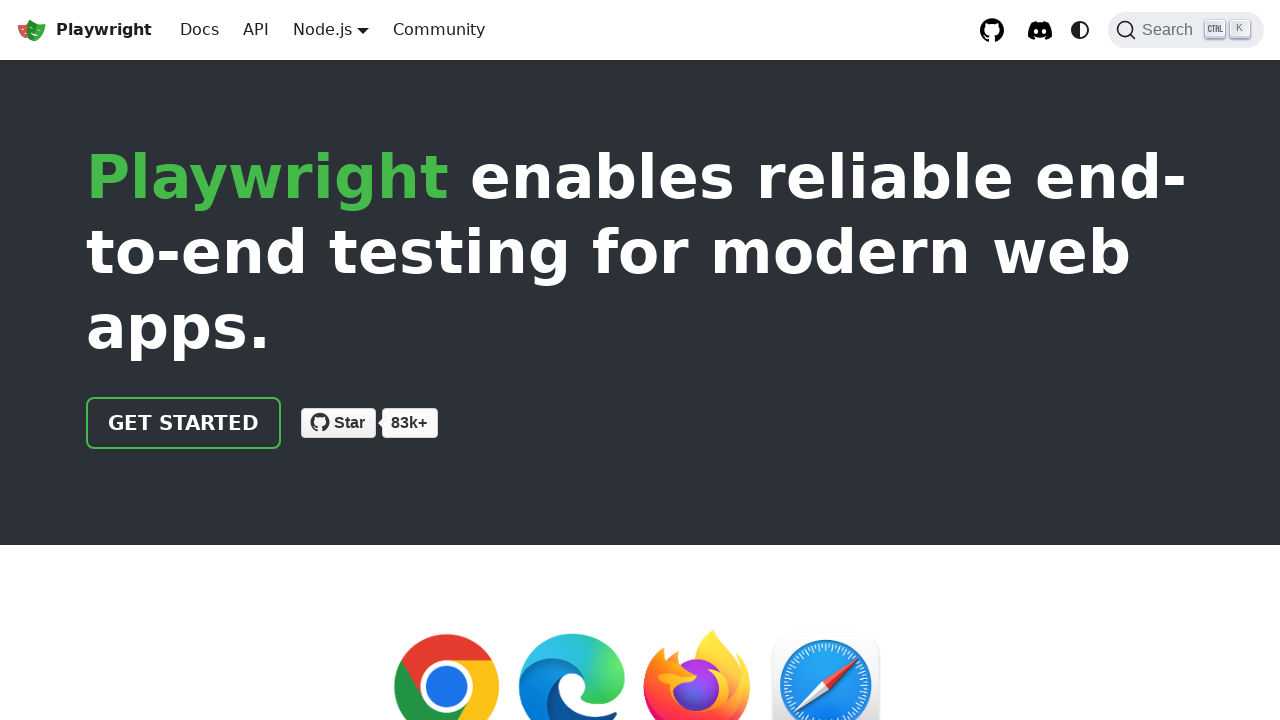

Search container is visible
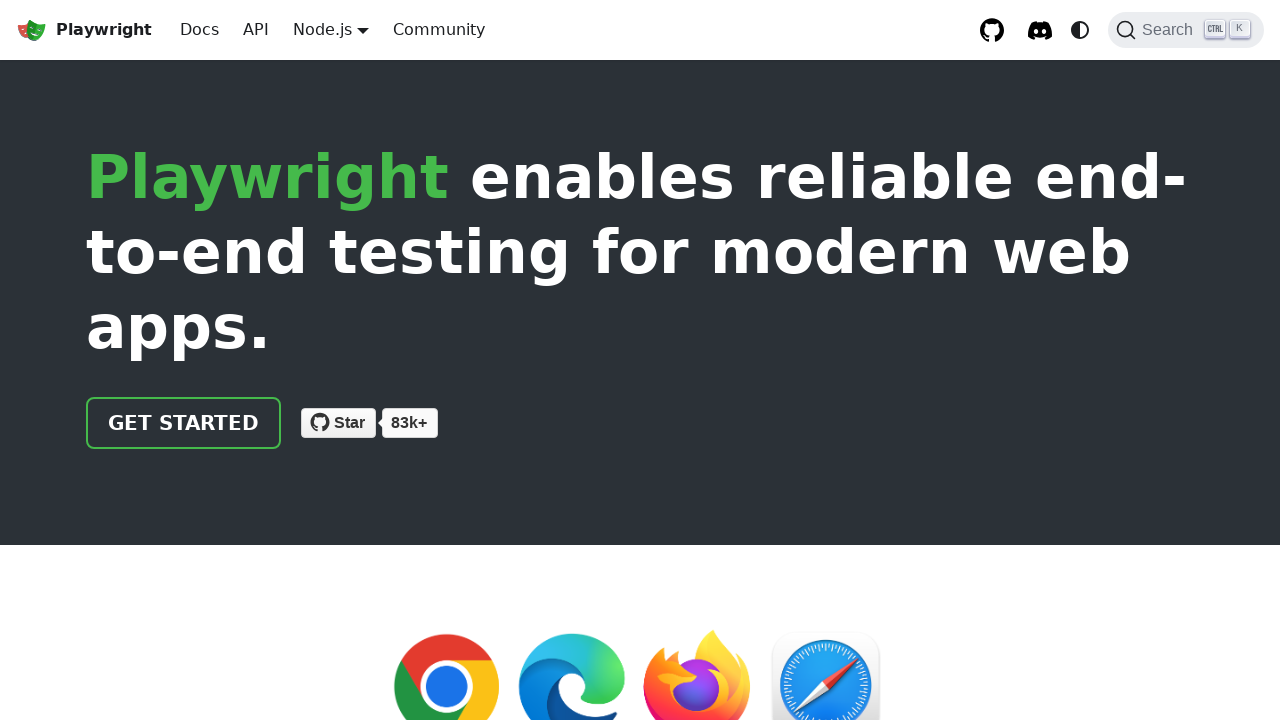

Opened search modal with Control+K keyboard shortcut
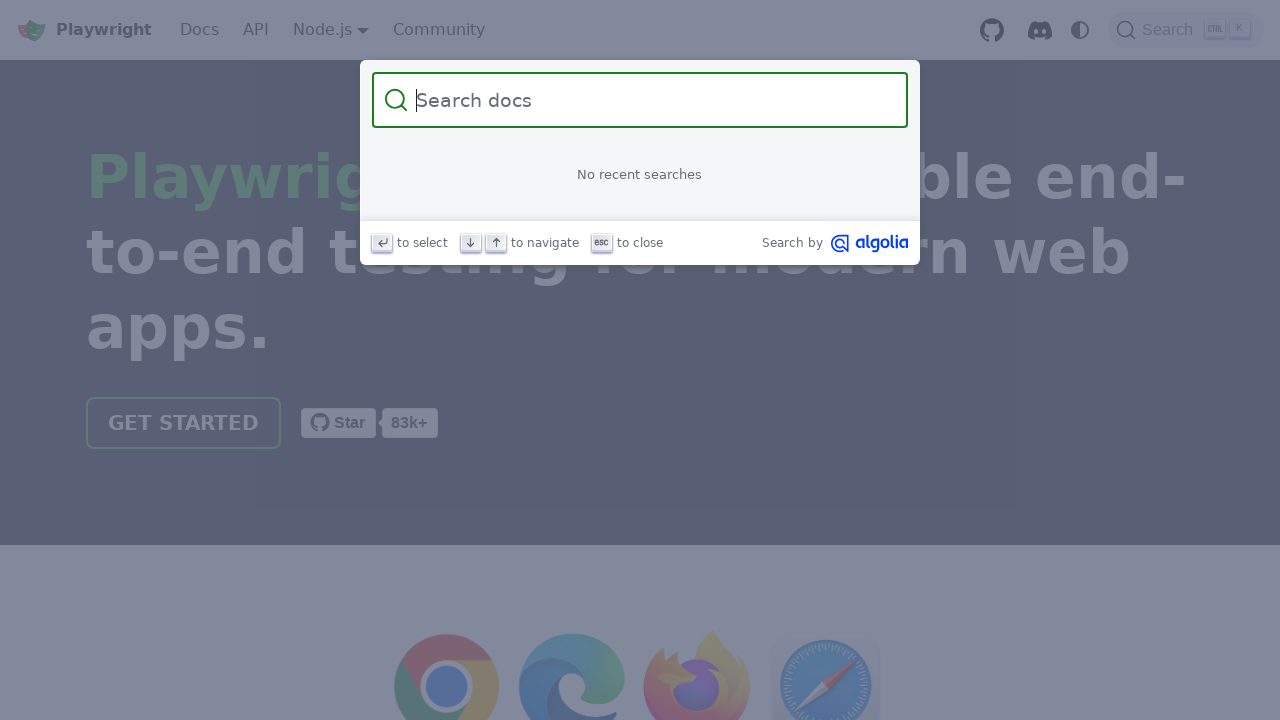

Search modal appeared
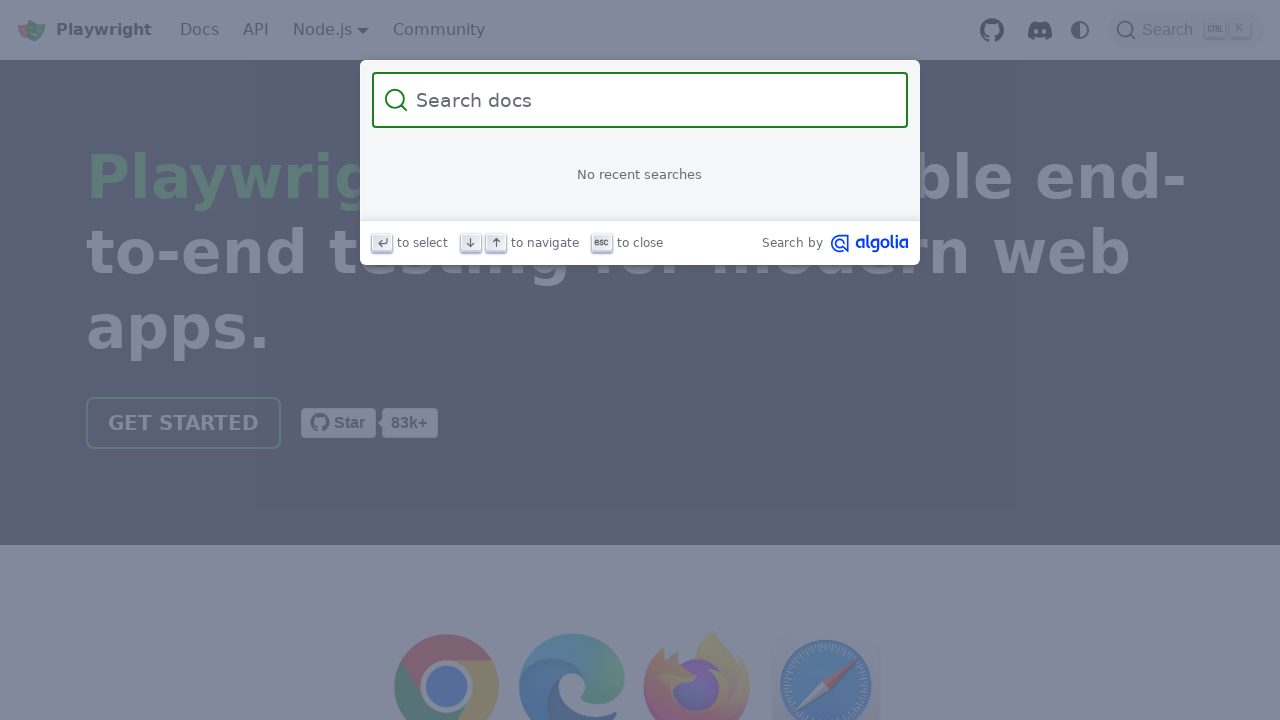

Closed search modal with Control+K keyboard shortcut
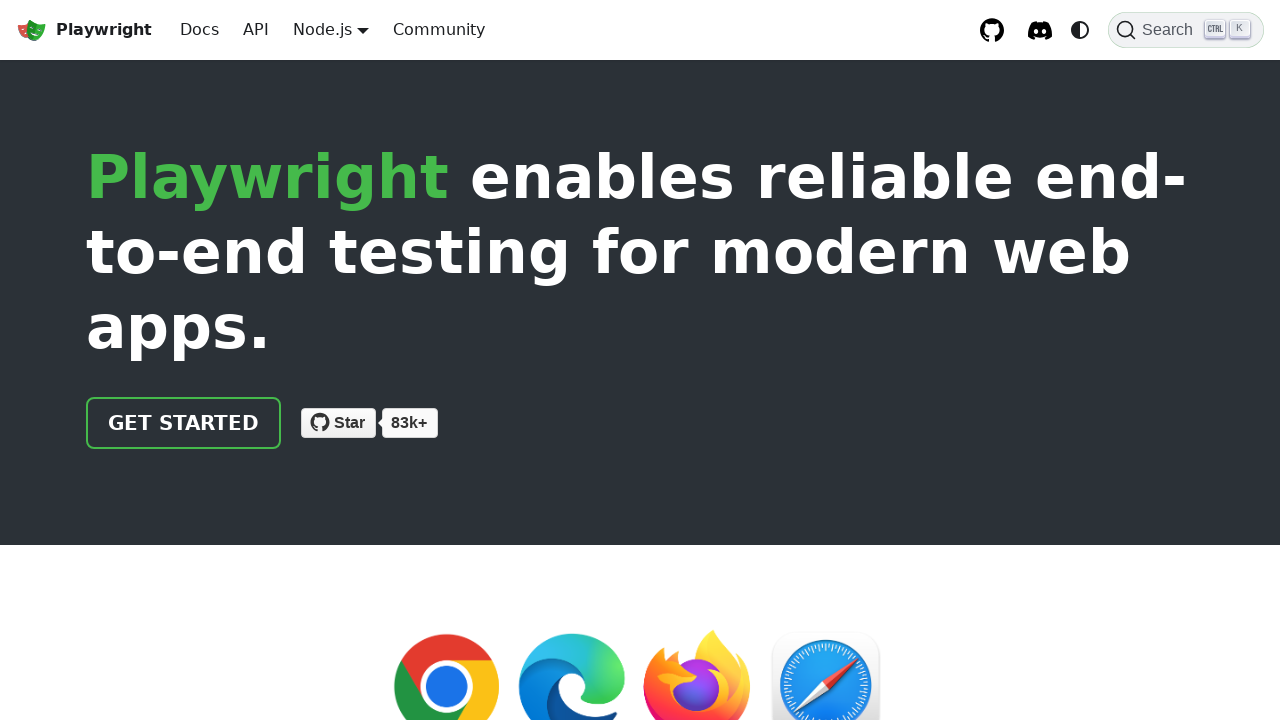

Search modal closed and is hidden
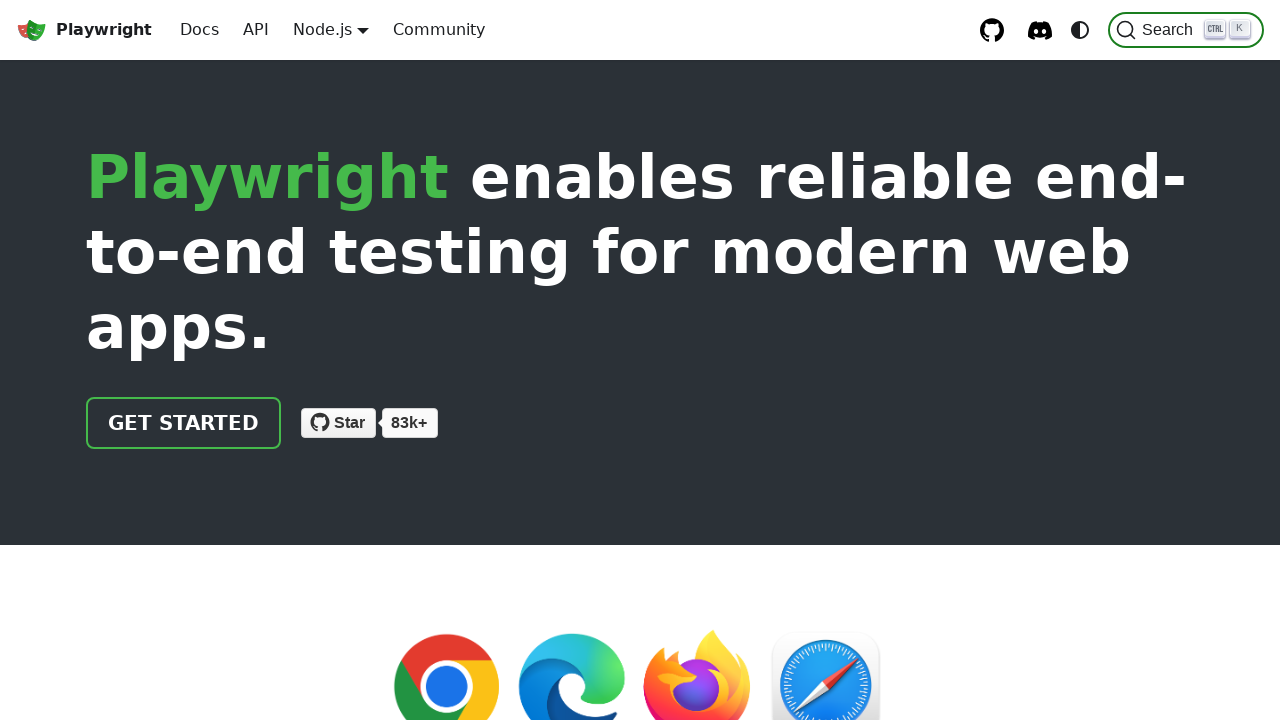

Opened search modal by clicking on search container at (1180, 30) on .navbarSearchContainer_Bca1
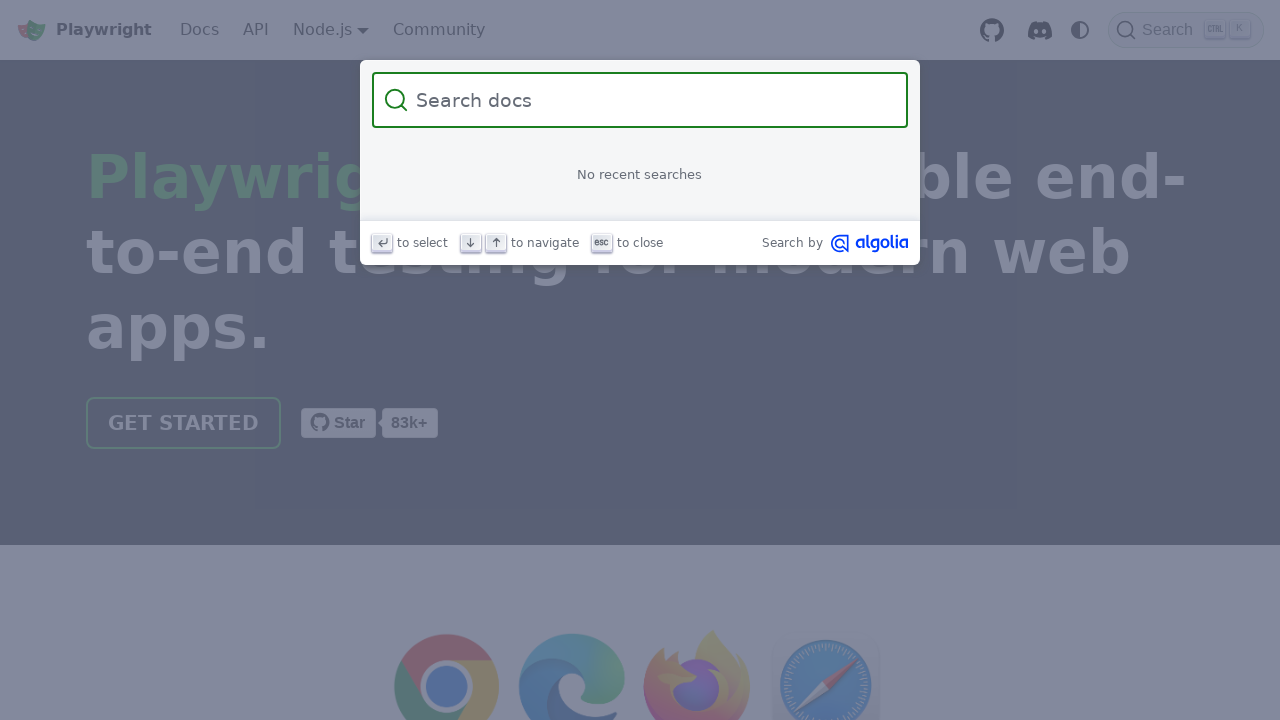

Search modal appeared again after click
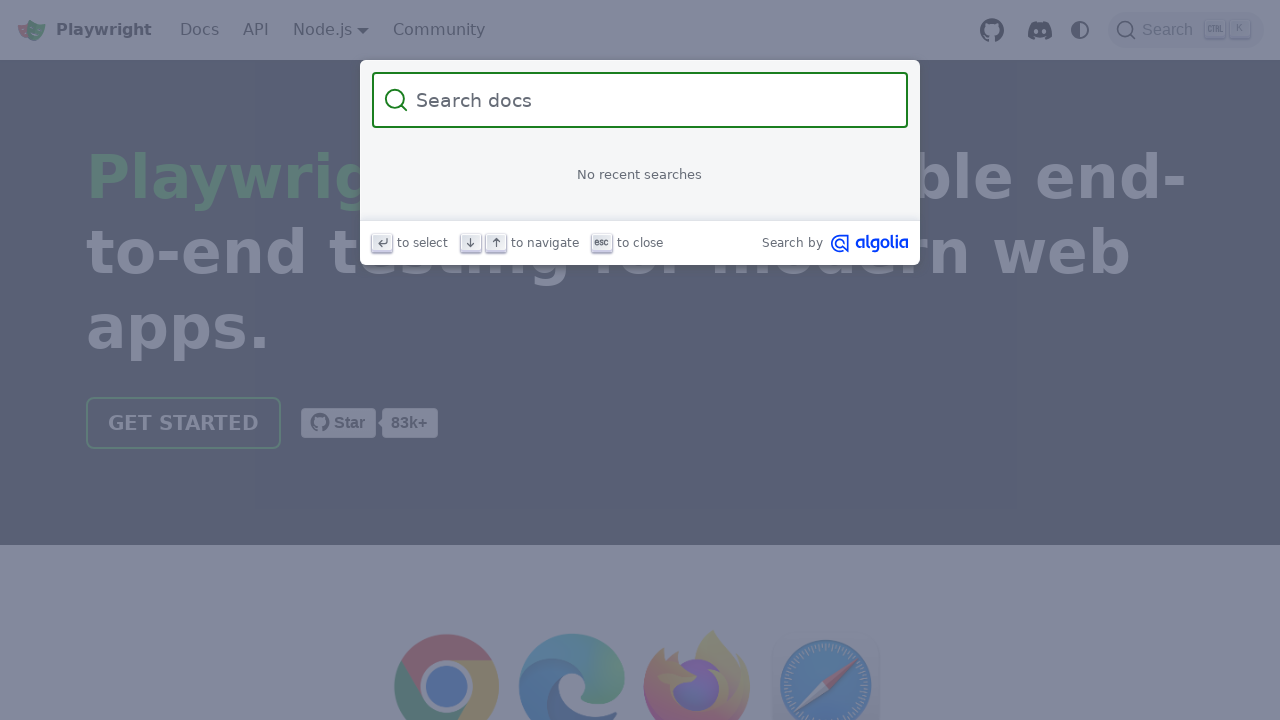

Filled search input with 'Peter' on .DocSearch-Input
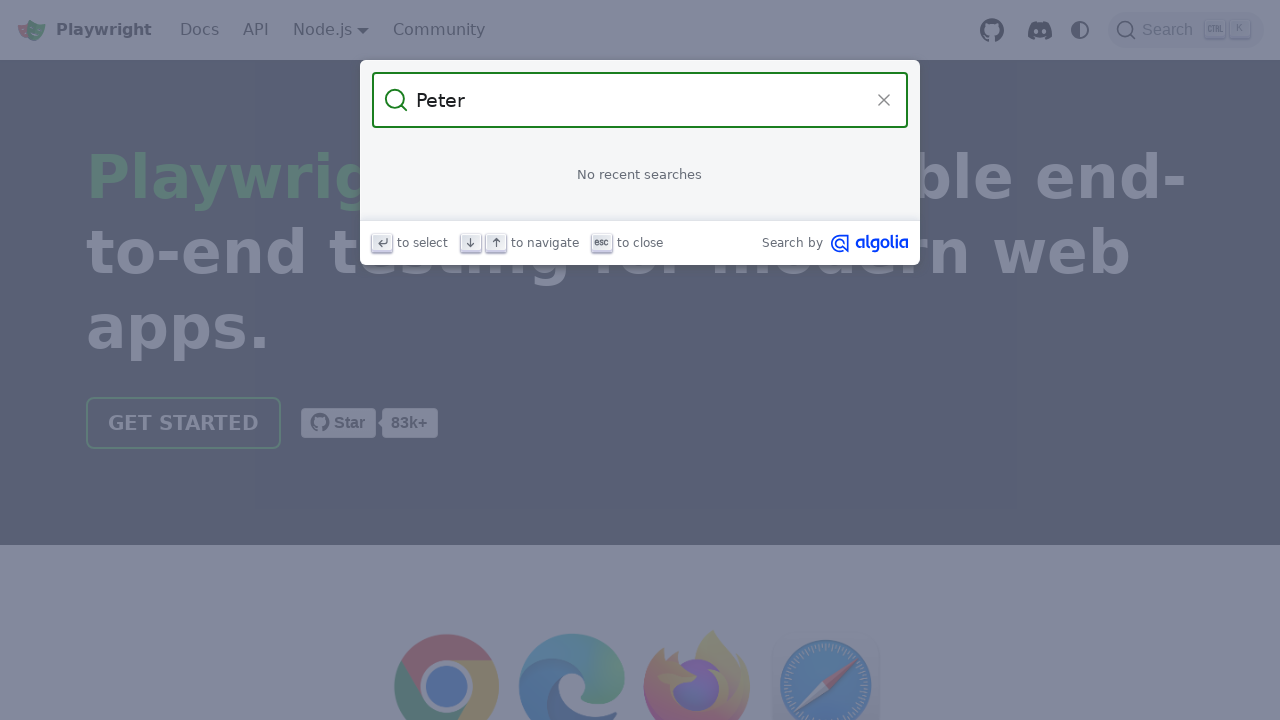

Cleared search input on .DocSearch-Input
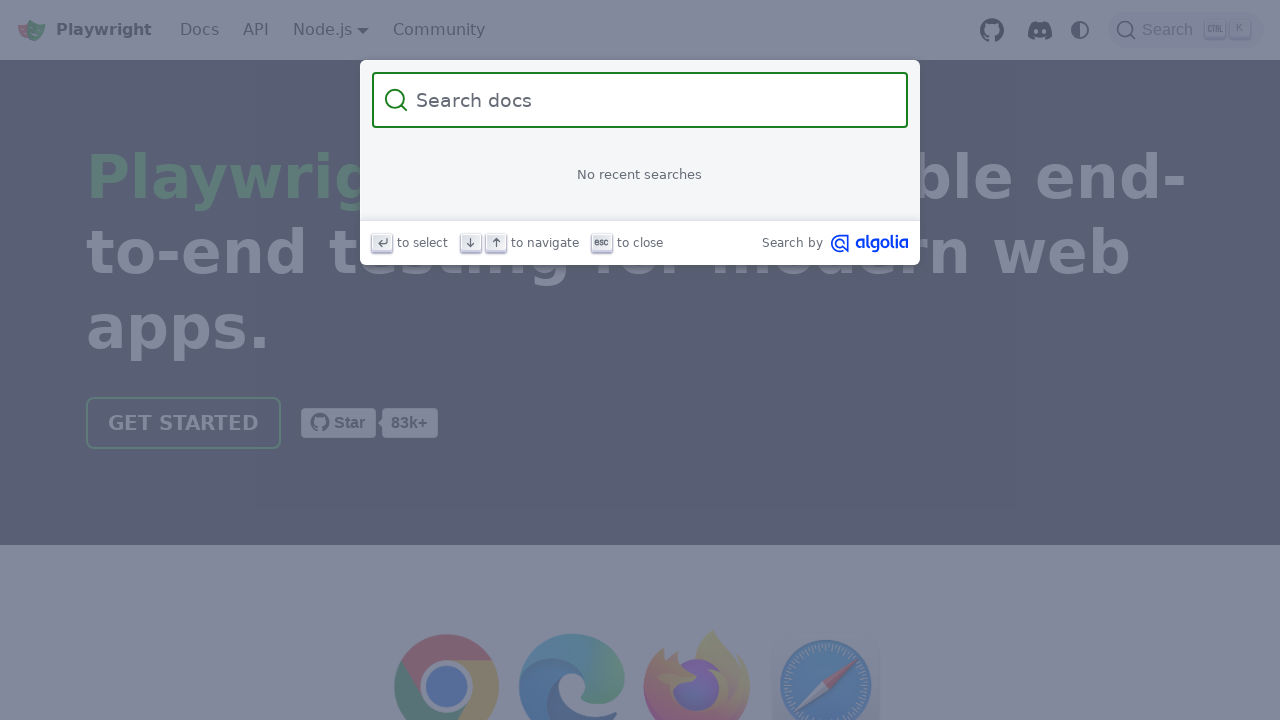

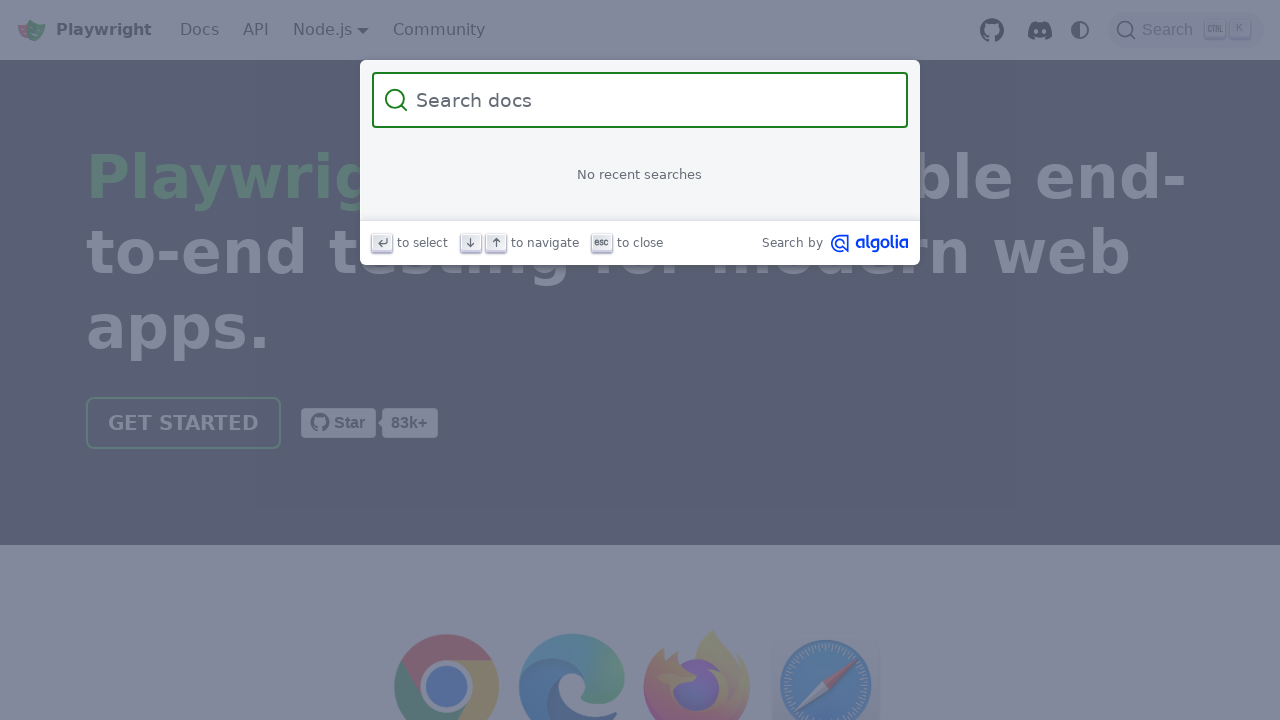